Opens two browser tabs and navigates to Flipkart and MakeMyTrip websites respectively

Starting URL: https://www.flipkart.com/

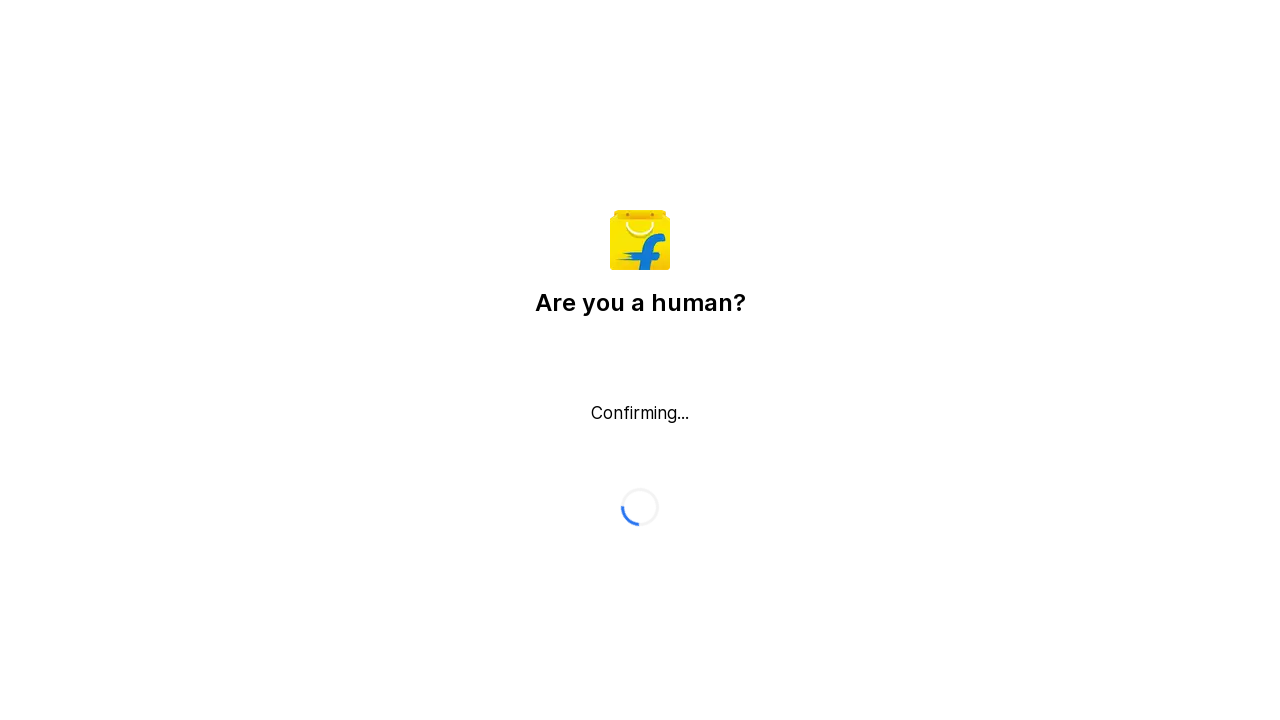

Created a new browser tab
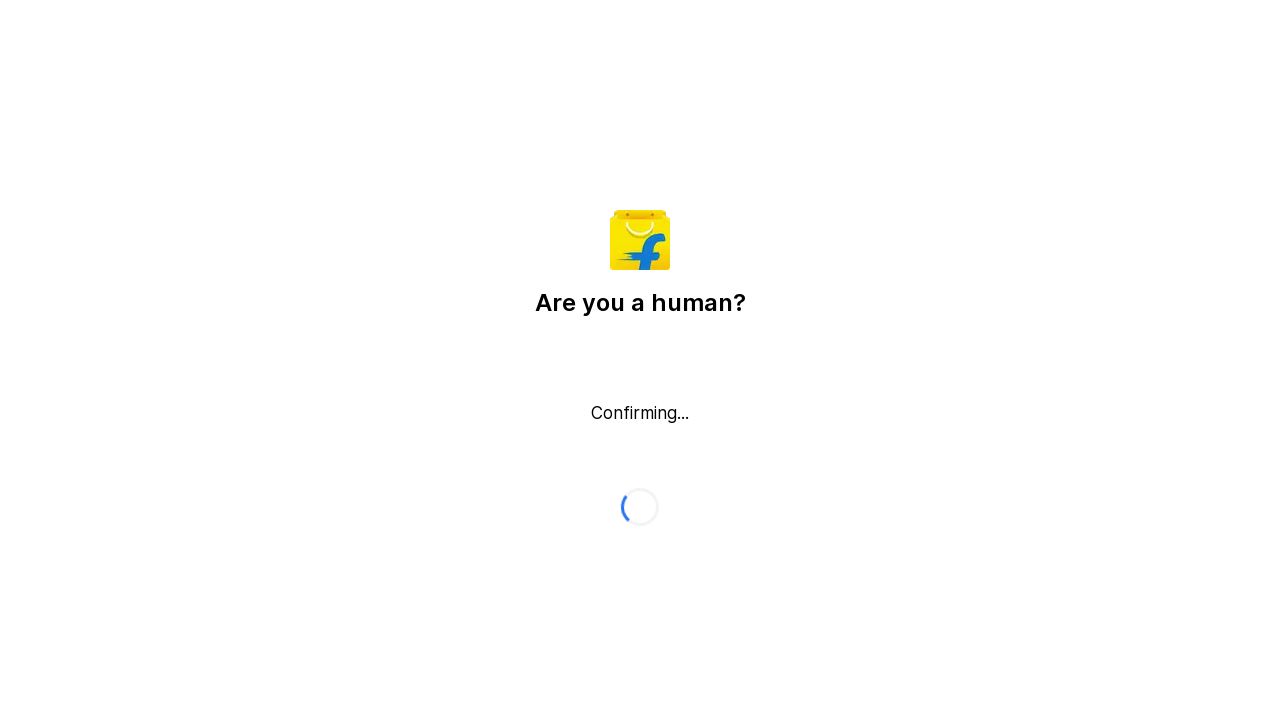

Navigated second tab to MakeMyTrip website
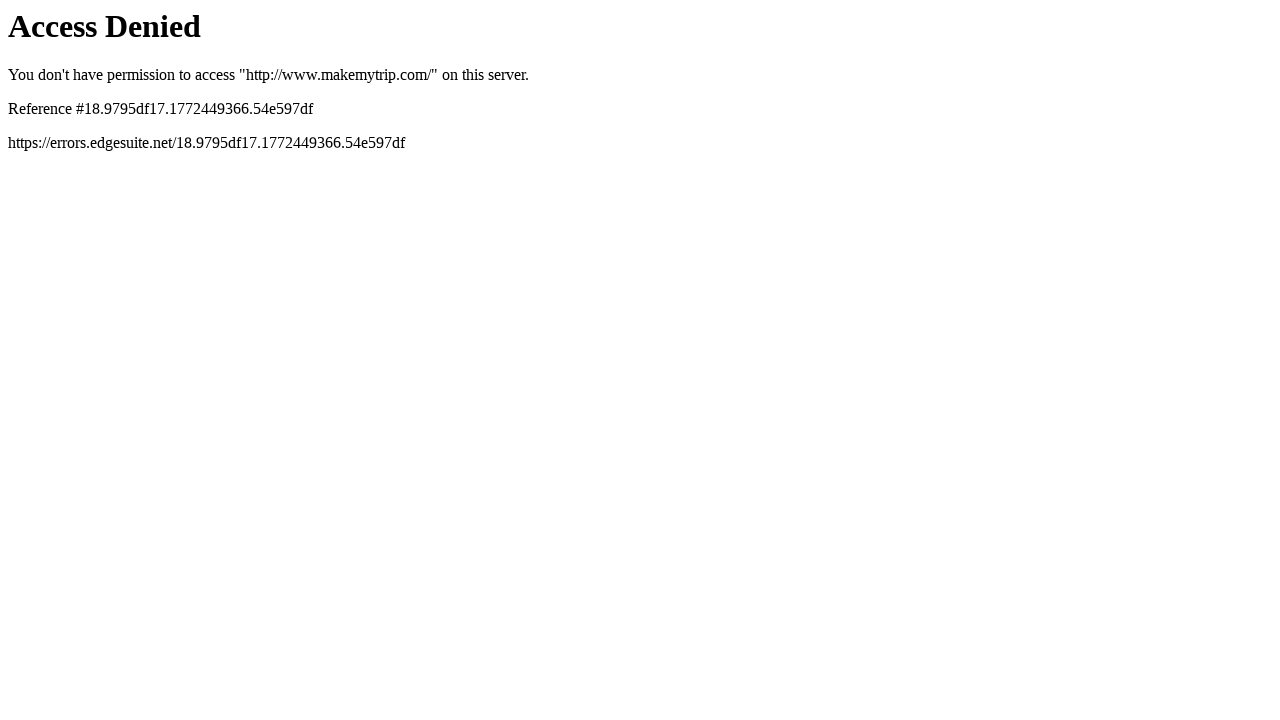

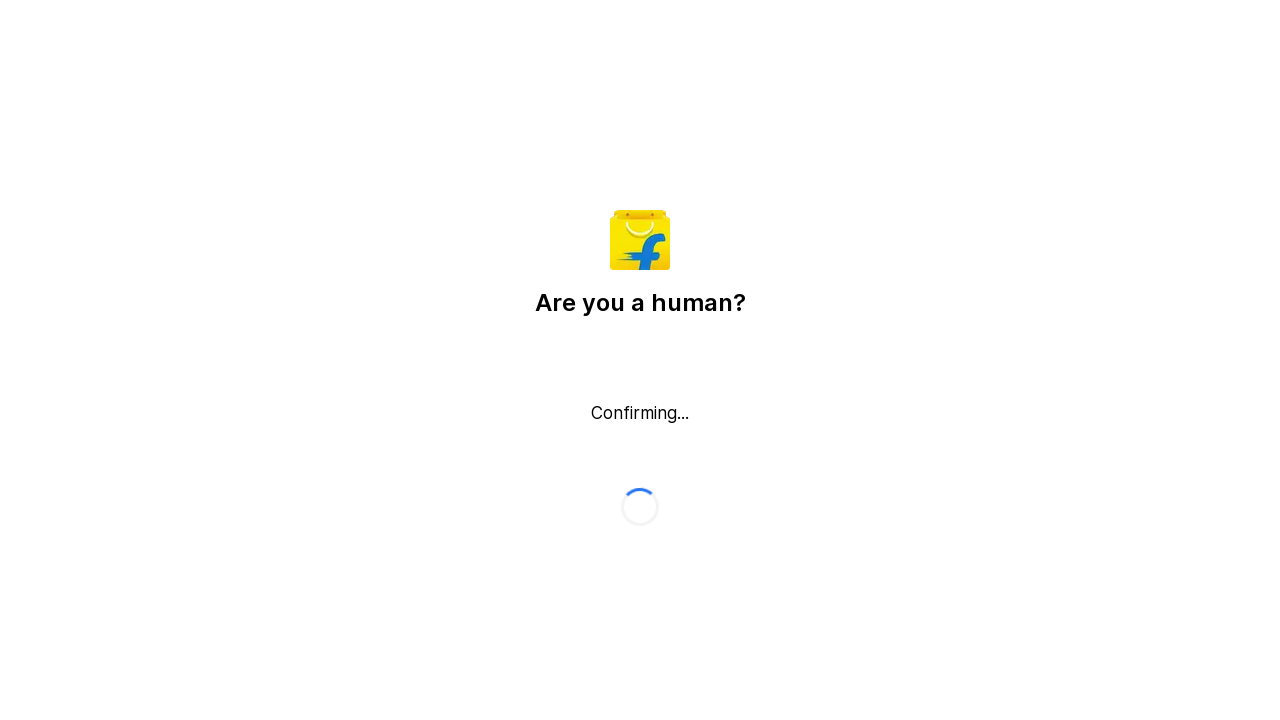